Tests right-click functionality by right-clicking a button and verifying the confirmation message appears

Starting URL: https://demoqa.com/buttons

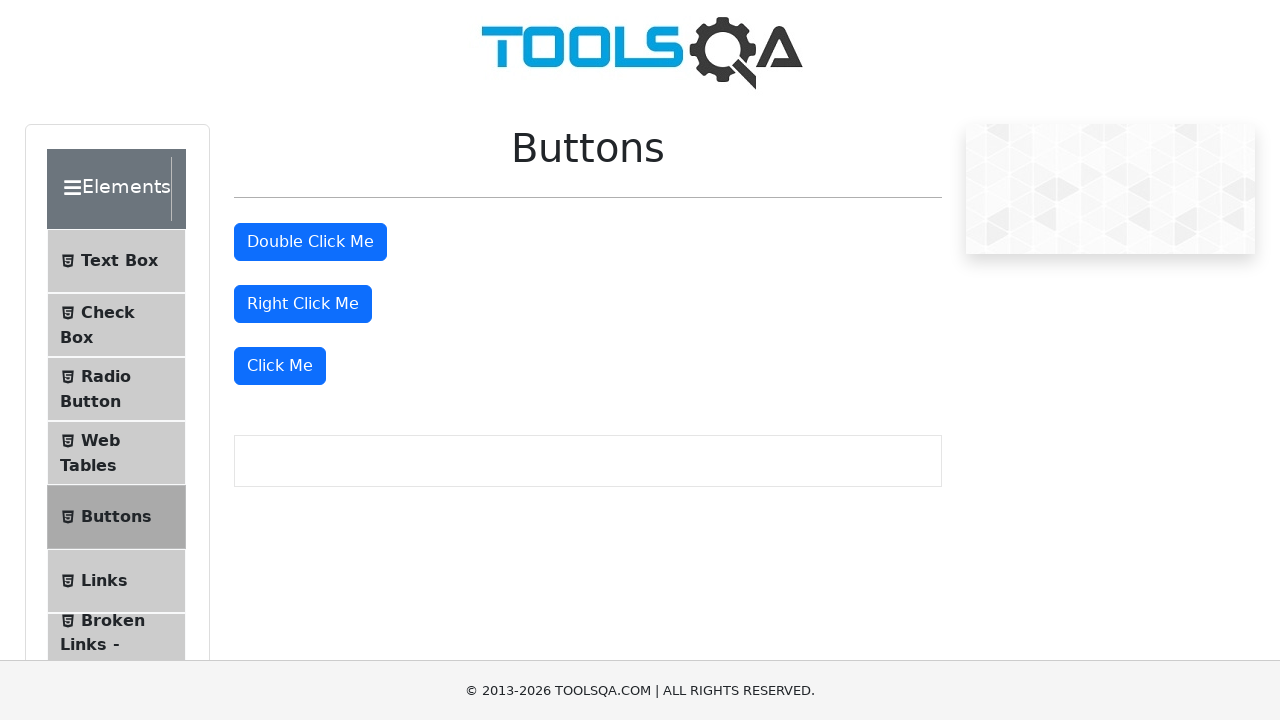

Right-clicked the 'Right Click Me' button at (303, 304) on //button[text()='Right Click Me']
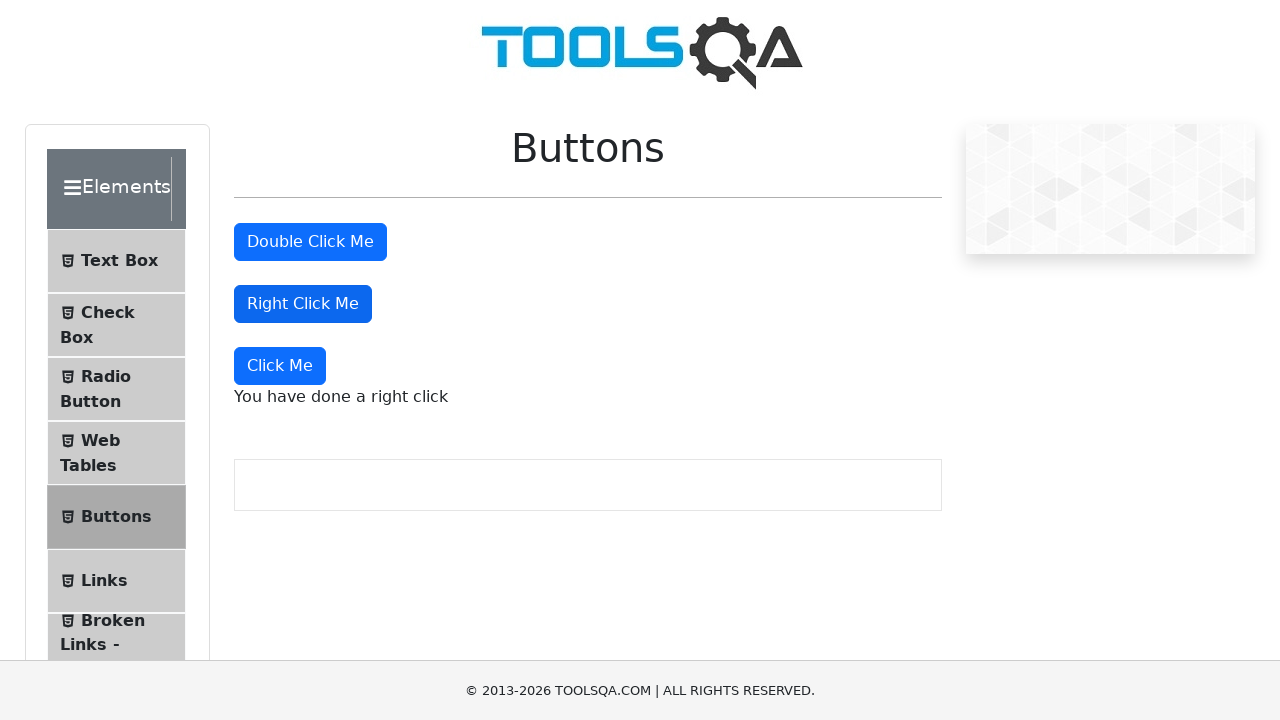

Right-click confirmation message appeared
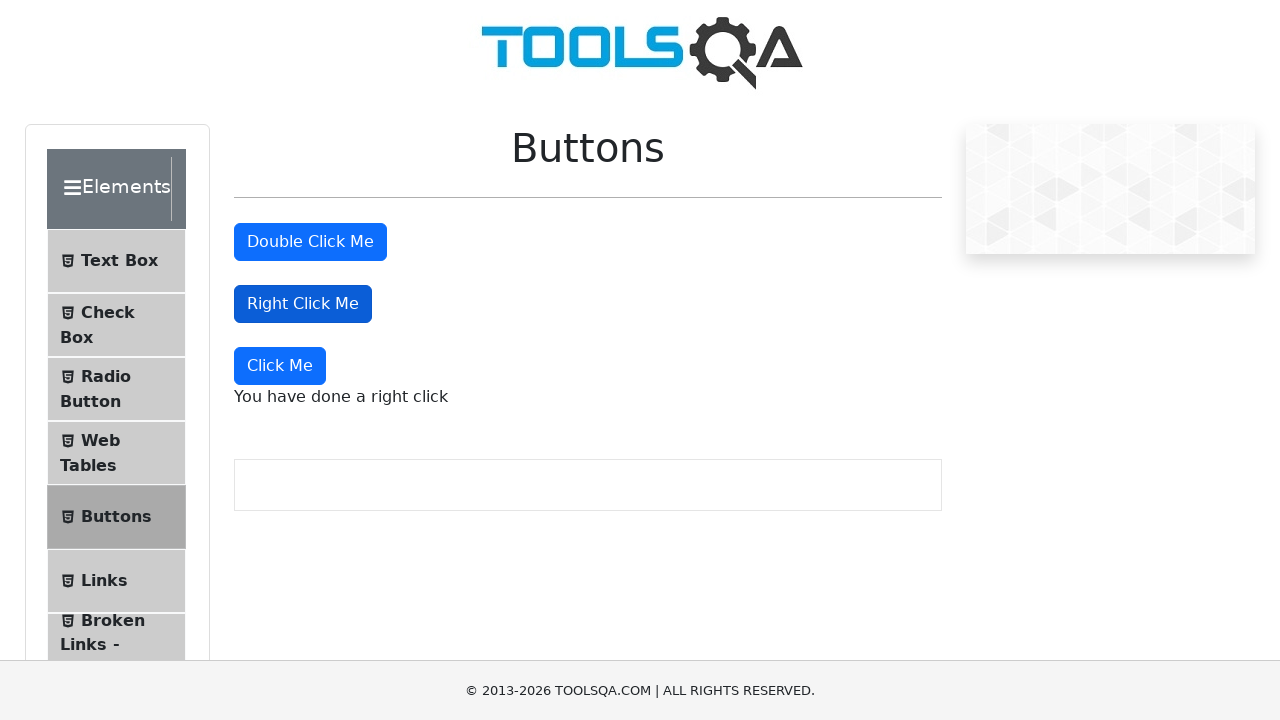

Located right-click message element
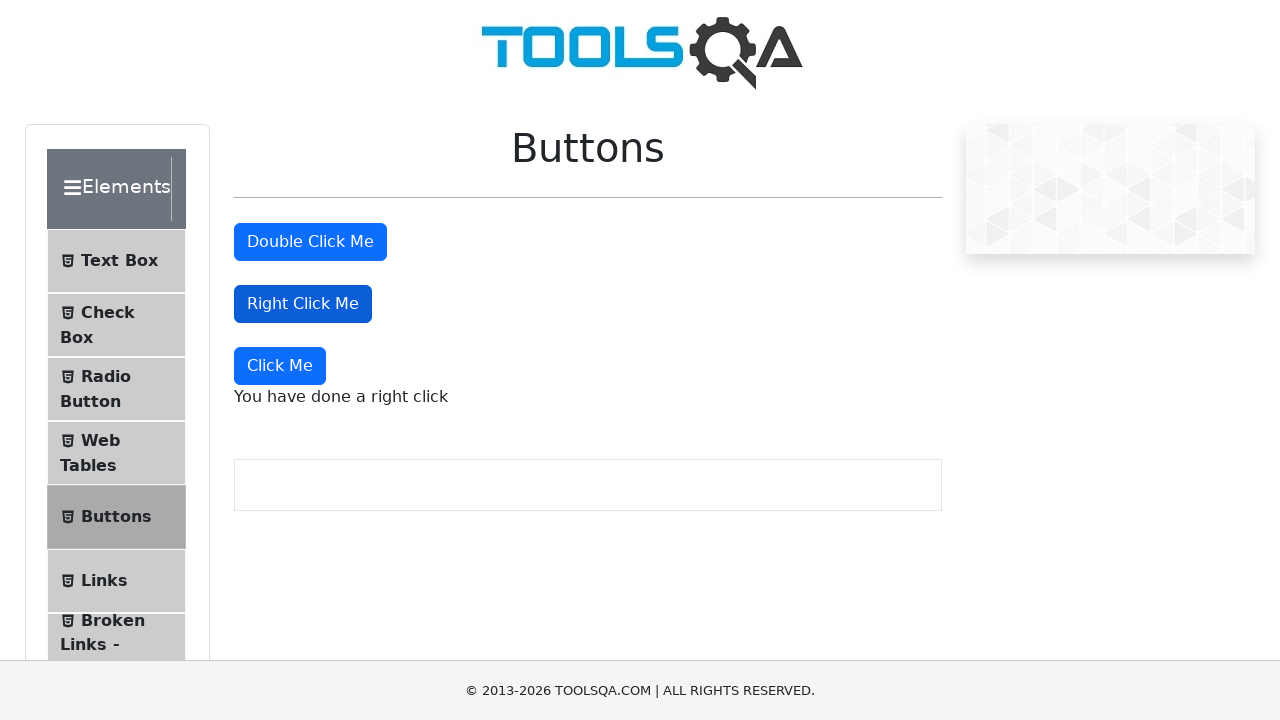

Verified confirmation message text is 'You have done a right click'
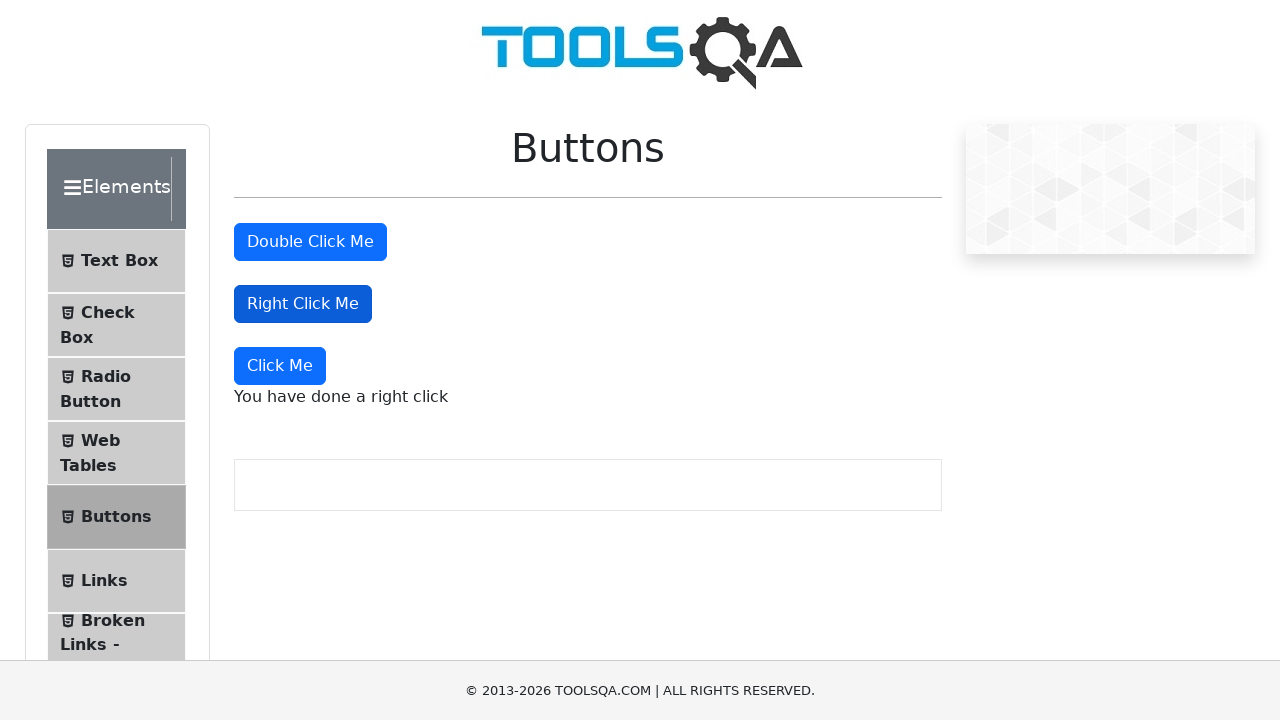

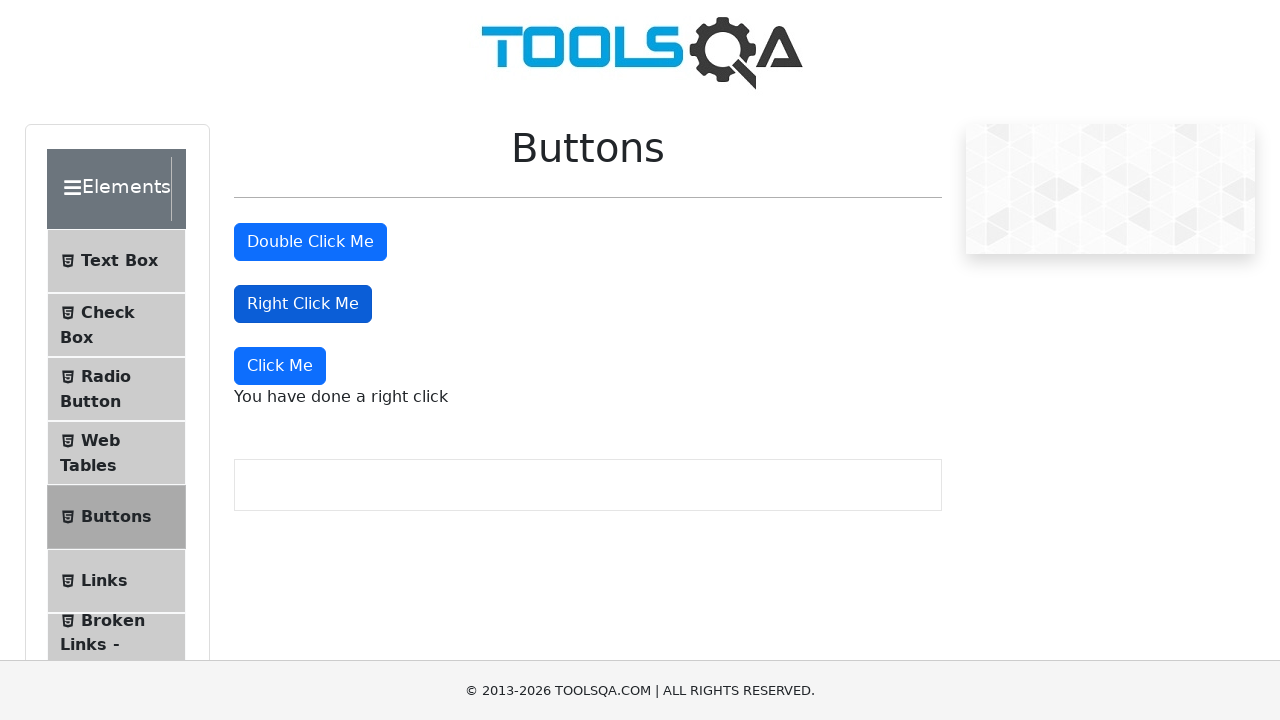